Tests clicking a button that triggers a prompt popup, entering a number, accepting it, and verifying the result contains the entered value

Starting URL: https://kristinek.github.io/site/examples/al_and_pu

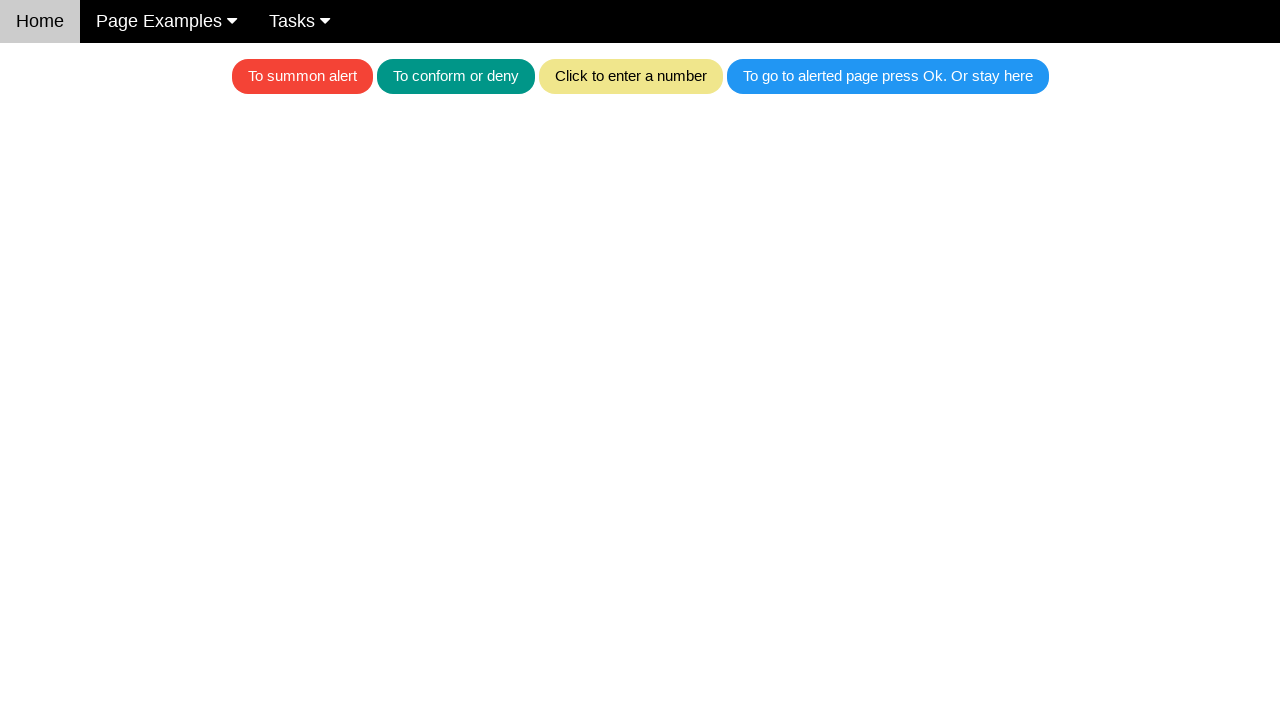

Set up dialog handler to accept prompt with value '3'
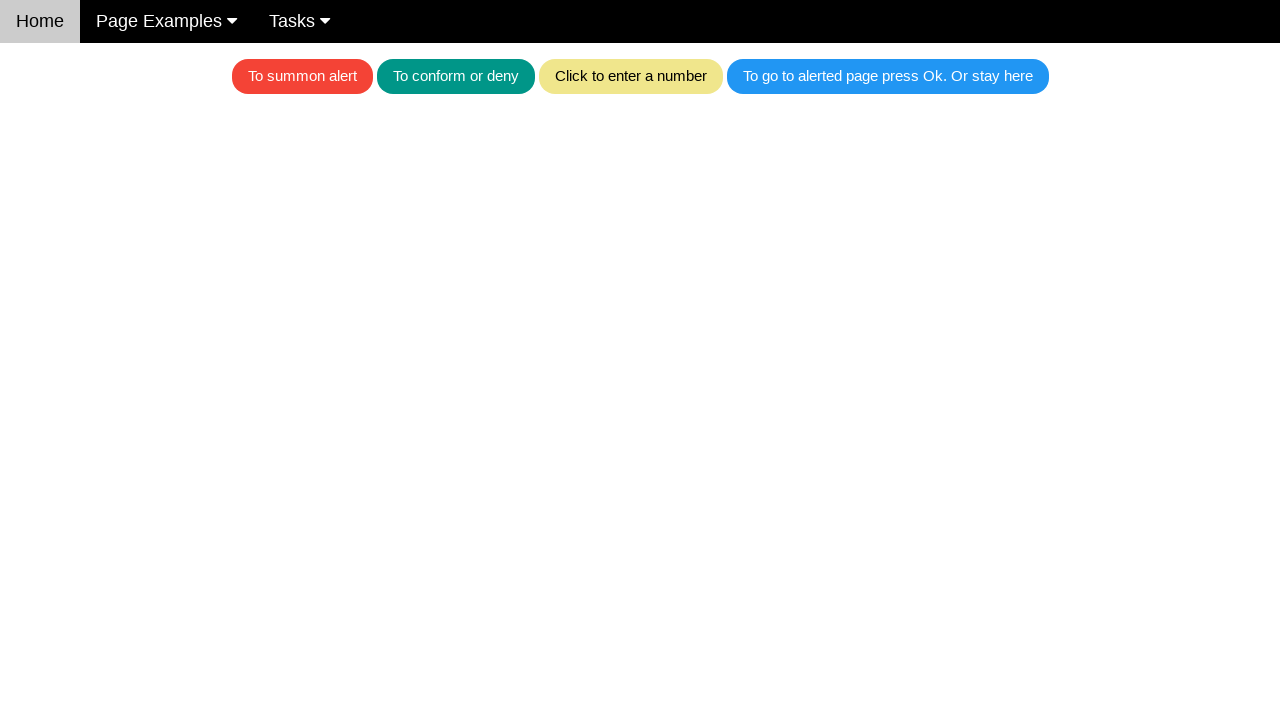

Clicked khaki button to trigger prompt popup at (630, 76) on .w3-khaki
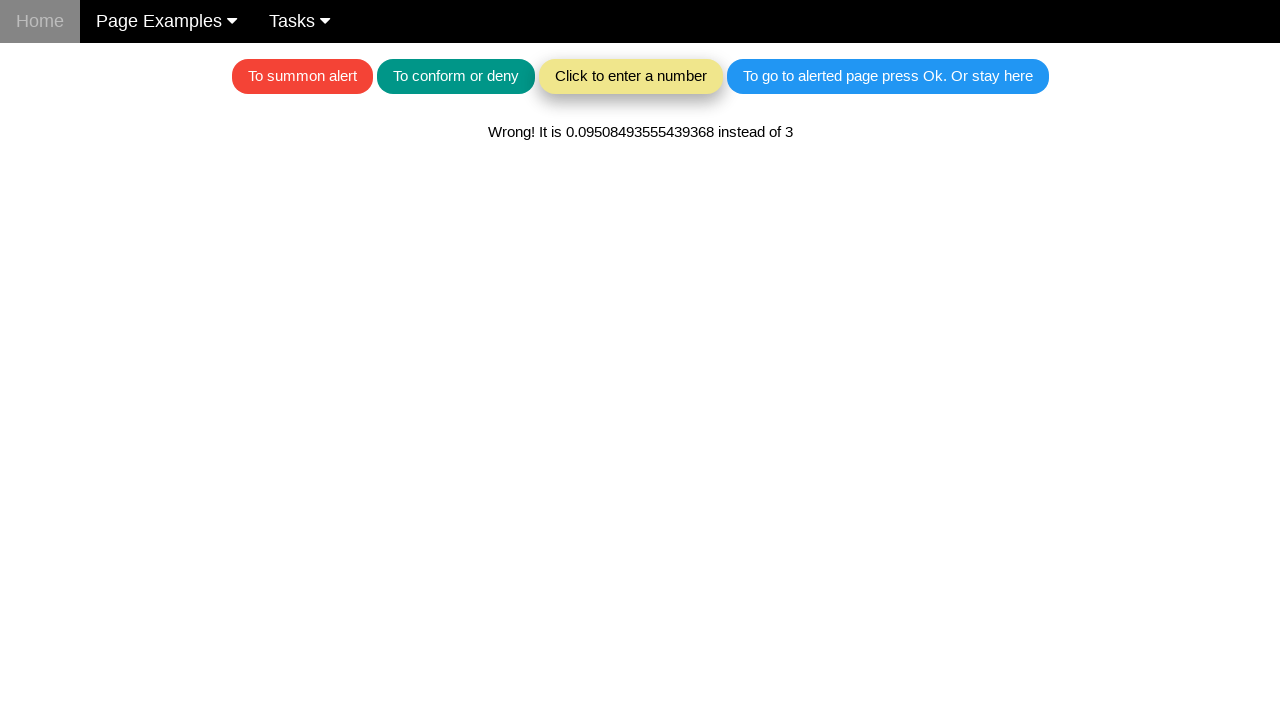

Waited for result text element to load
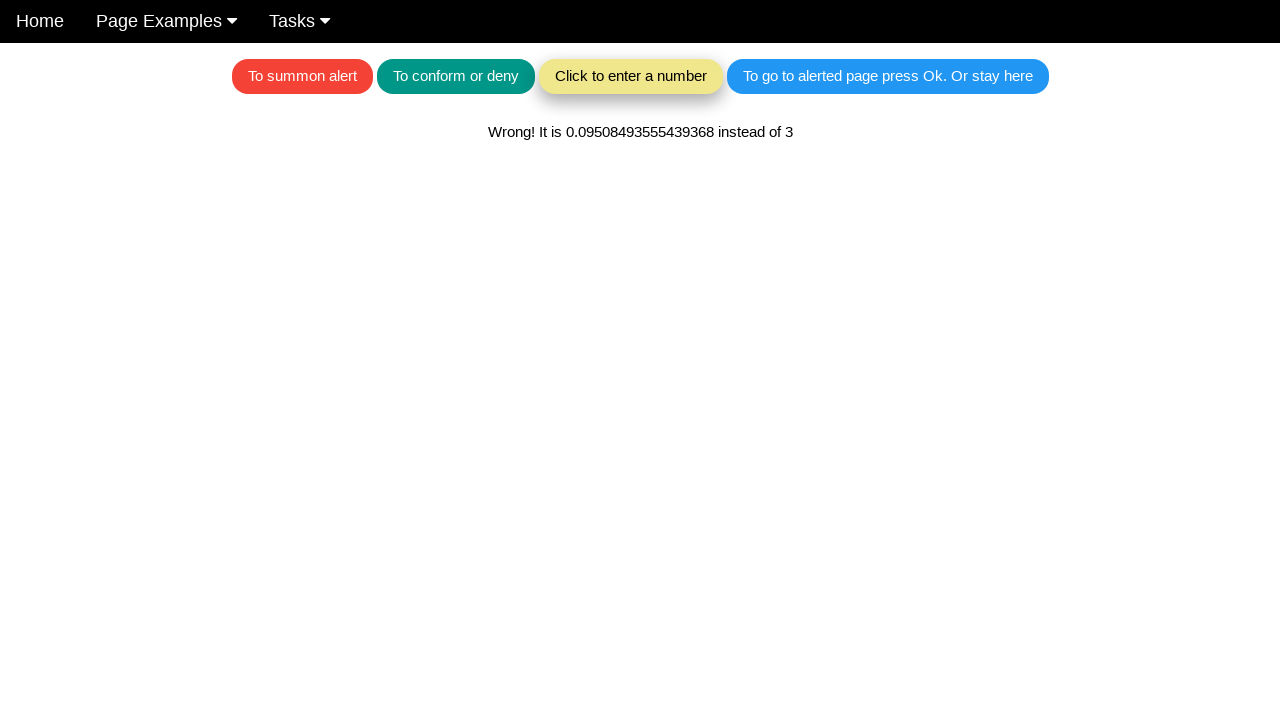

Retrieved result text content
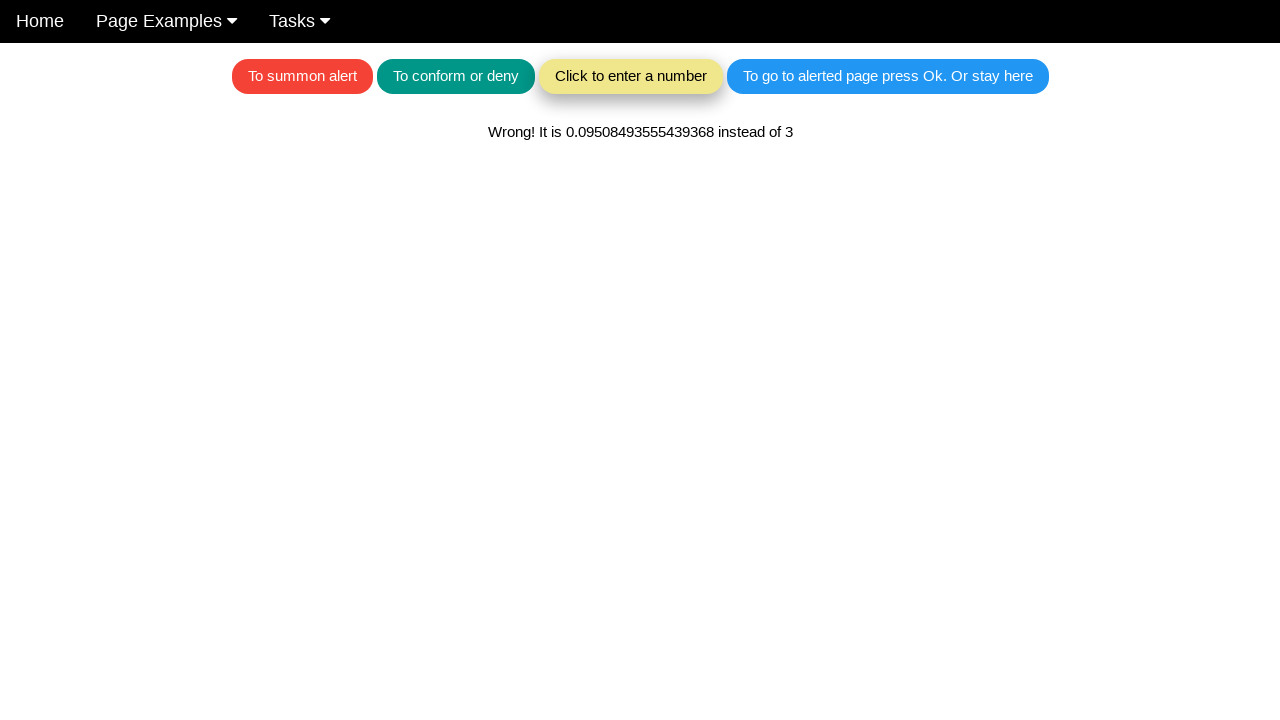

Verified result text contains 'instead of 3'
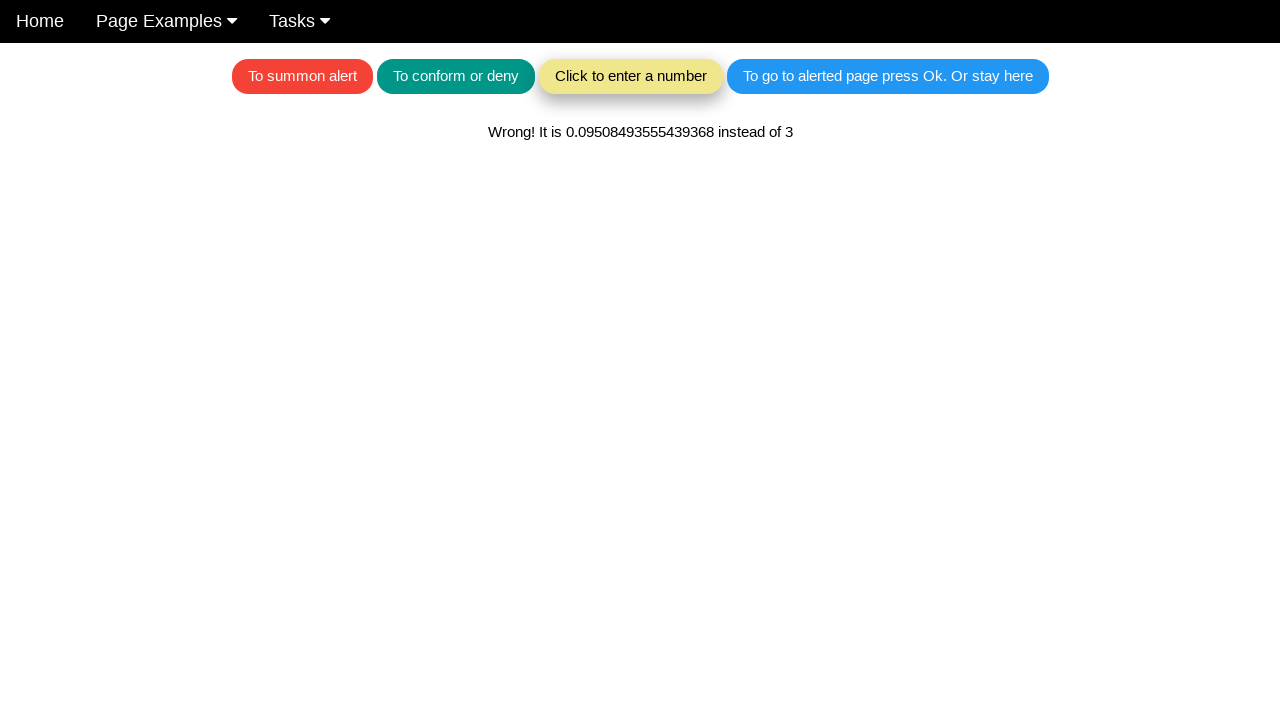

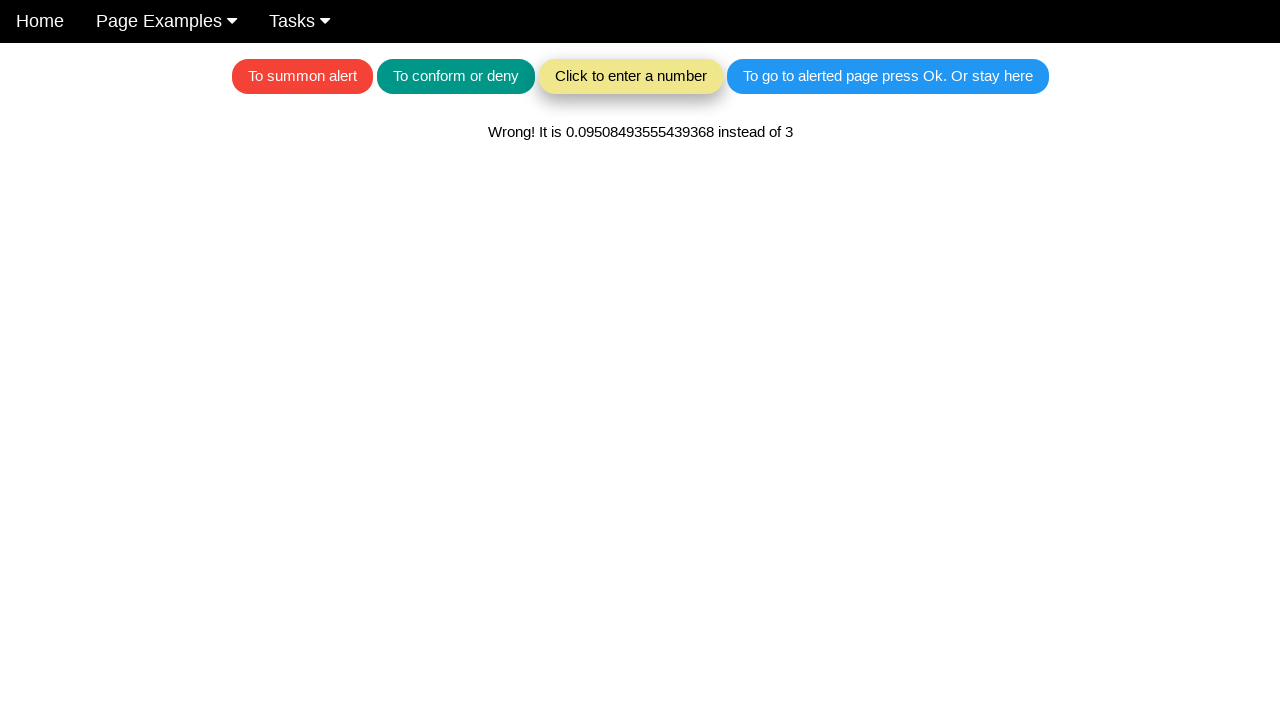